Completes a math exercise by reading a value from the page, calculating ln(abs(12*sin(x))), entering the result, checking the robot checkbox, selecting the "Robots rule!" radio button, and submitting the form.

Starting URL: http://suninjuly.github.io/math.html

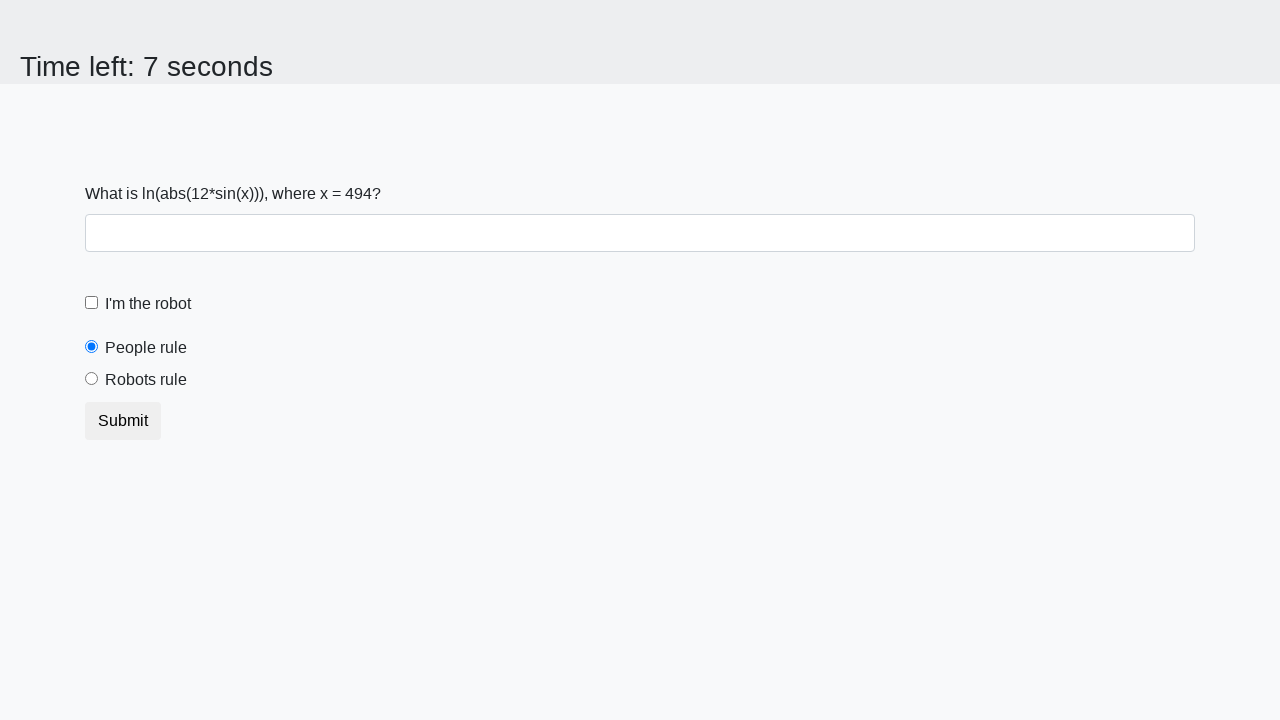

Located the x value element on the page
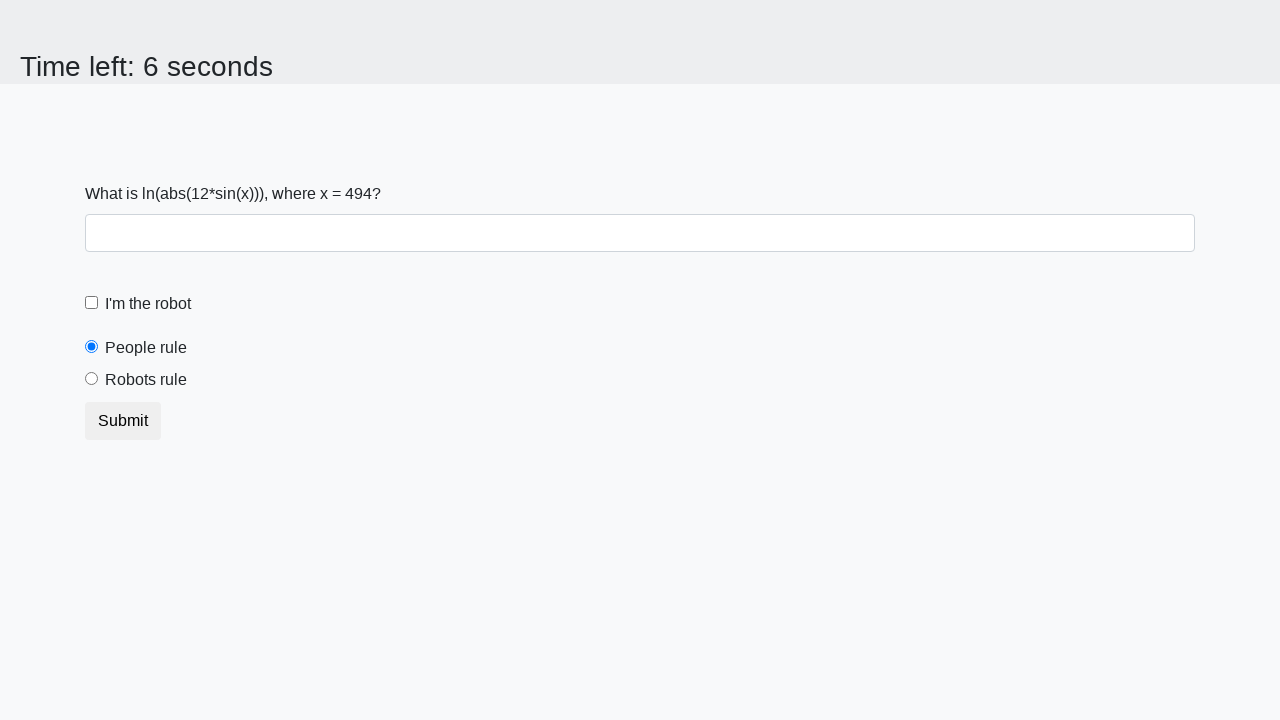

Read x value from page: 494
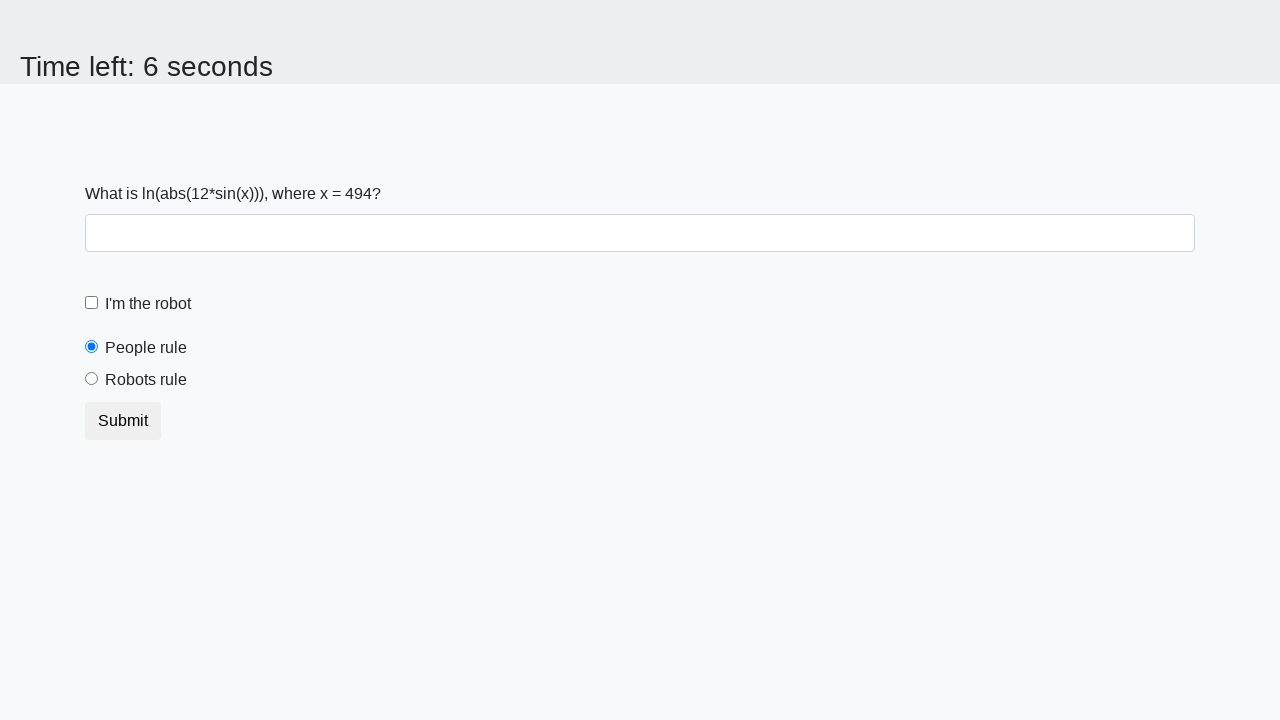

Calculated result: ln(abs(12*sin(494))) = 2.1226472467032207
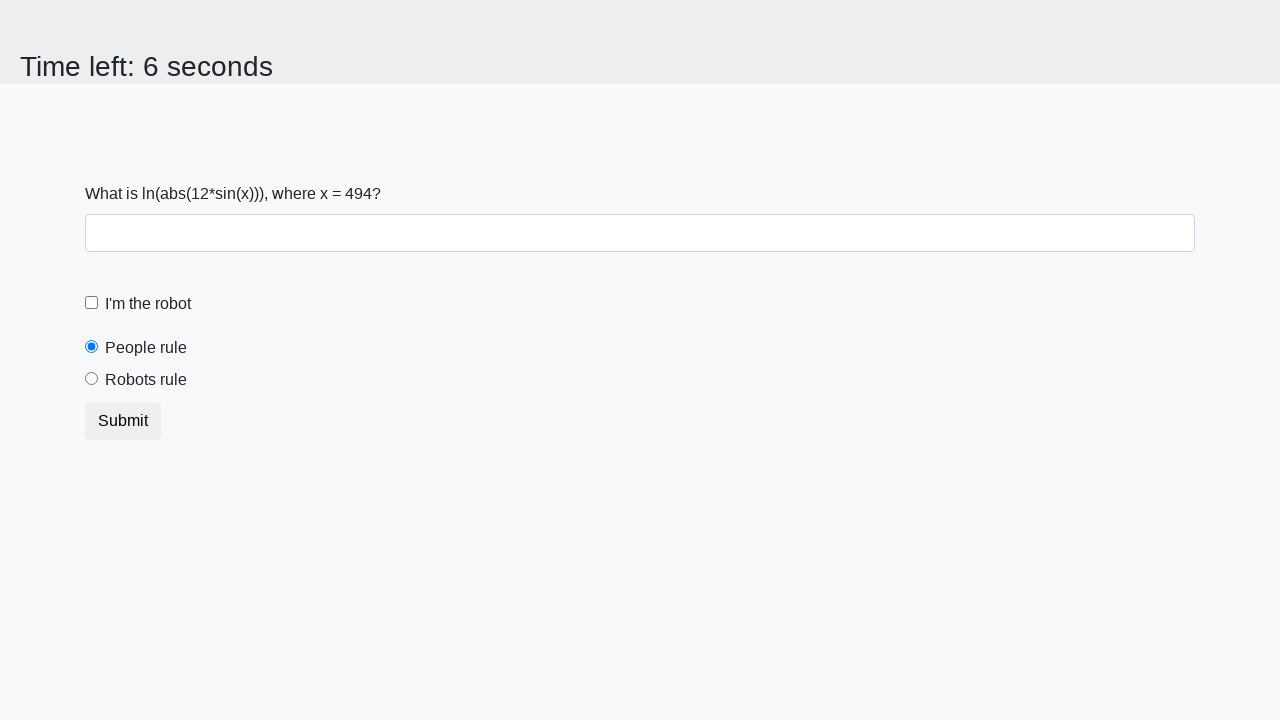

Entered calculated result '2.1226472467032207' in the form field on .form-control
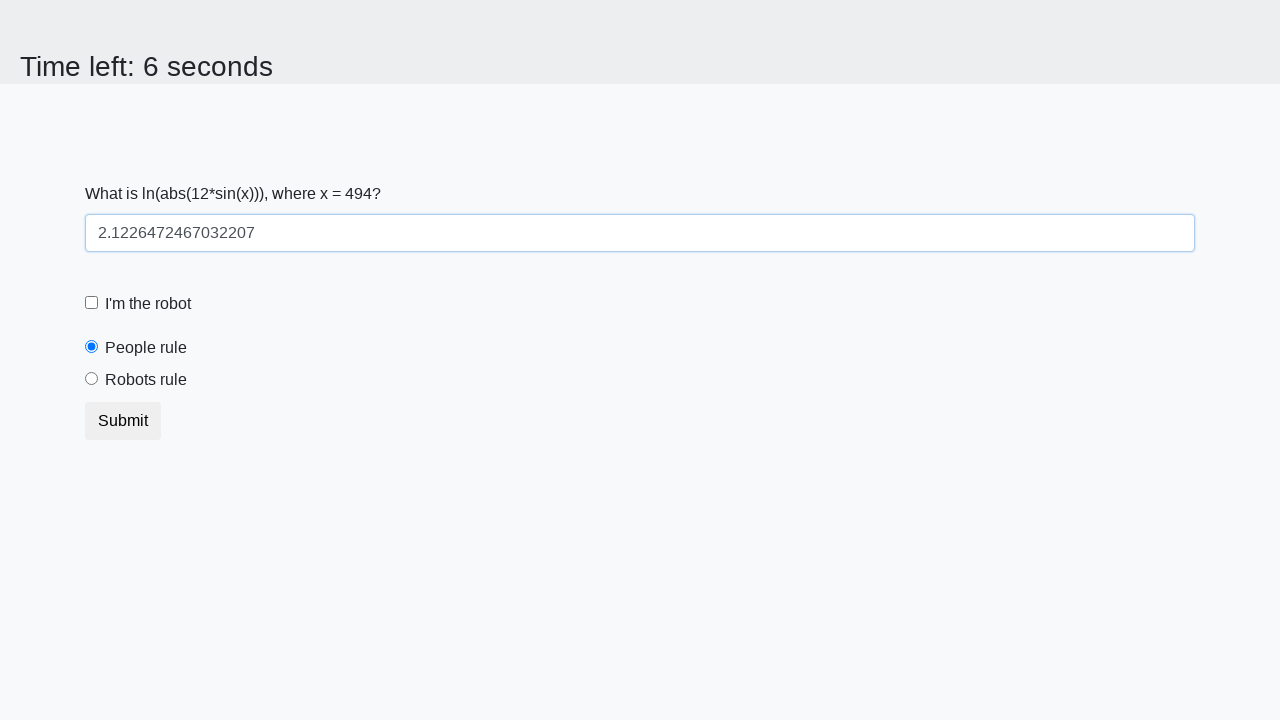

Checked the 'I'm the robot' checkbox at (92, 303) on #robotCheckbox
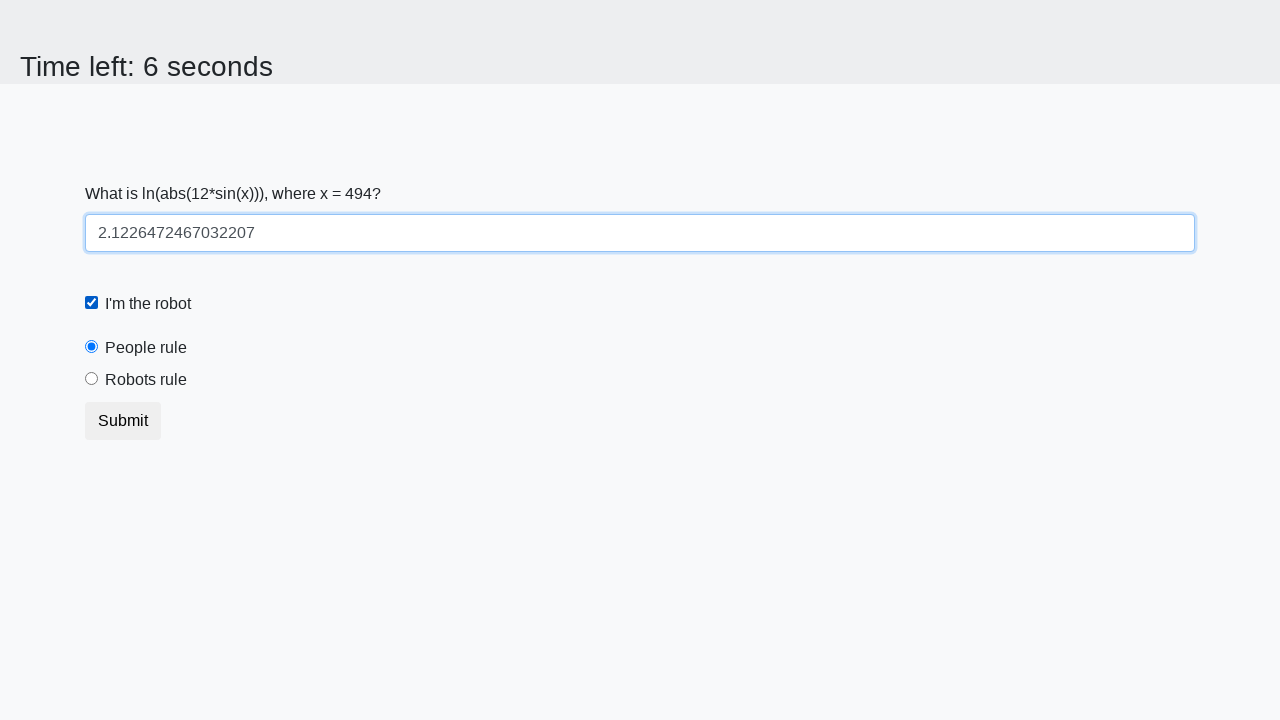

Selected the 'Robots rule!' radio button at (92, 379) on #robotsRule
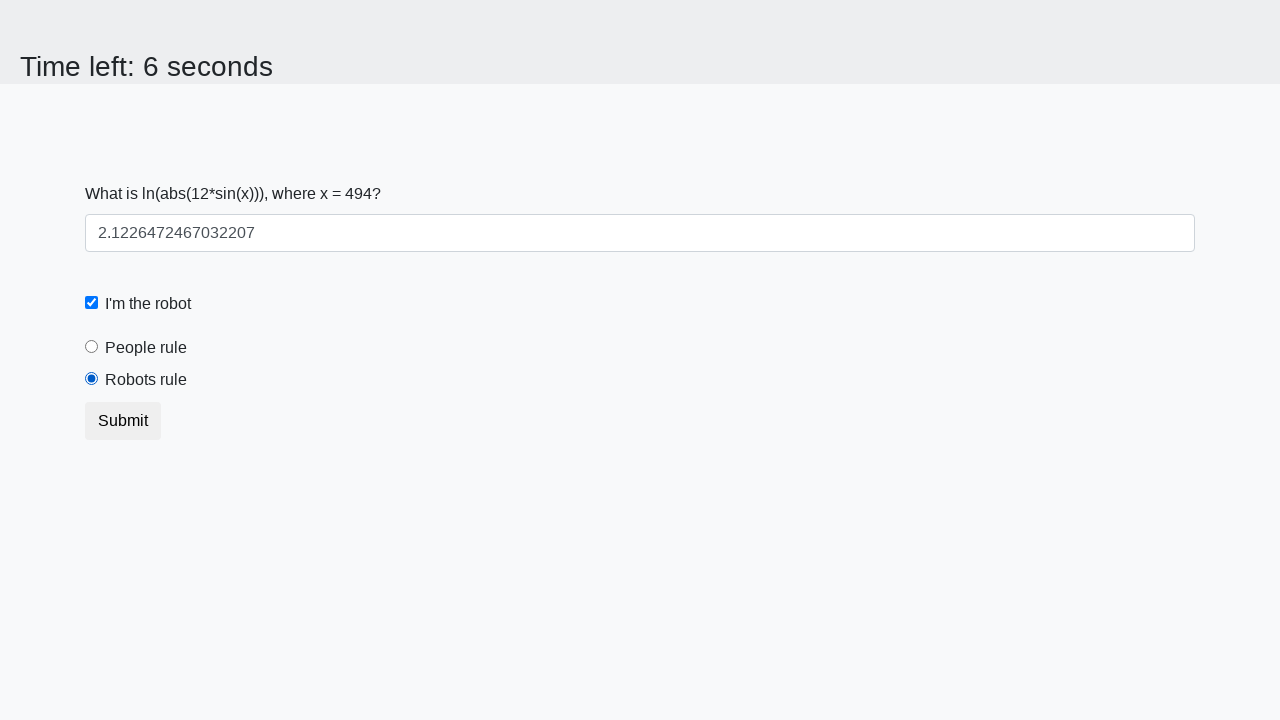

Clicked the Submit button to complete the form at (123, 421) on .btn-default
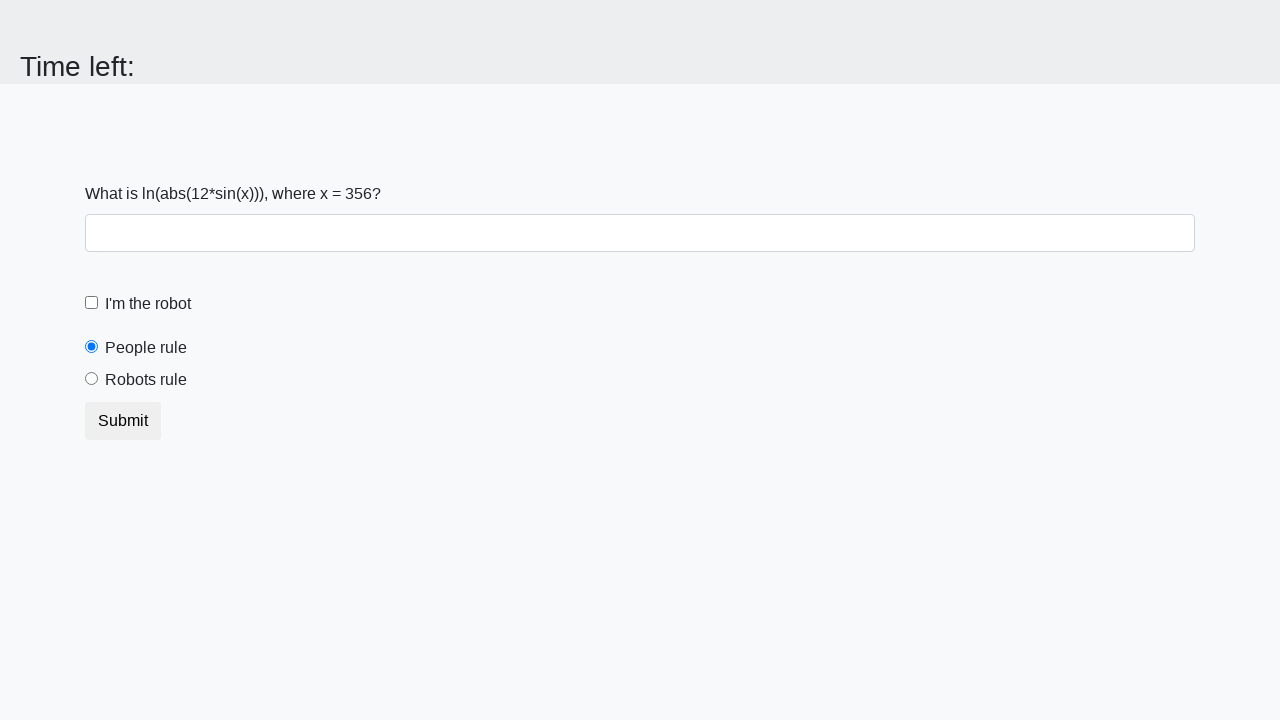

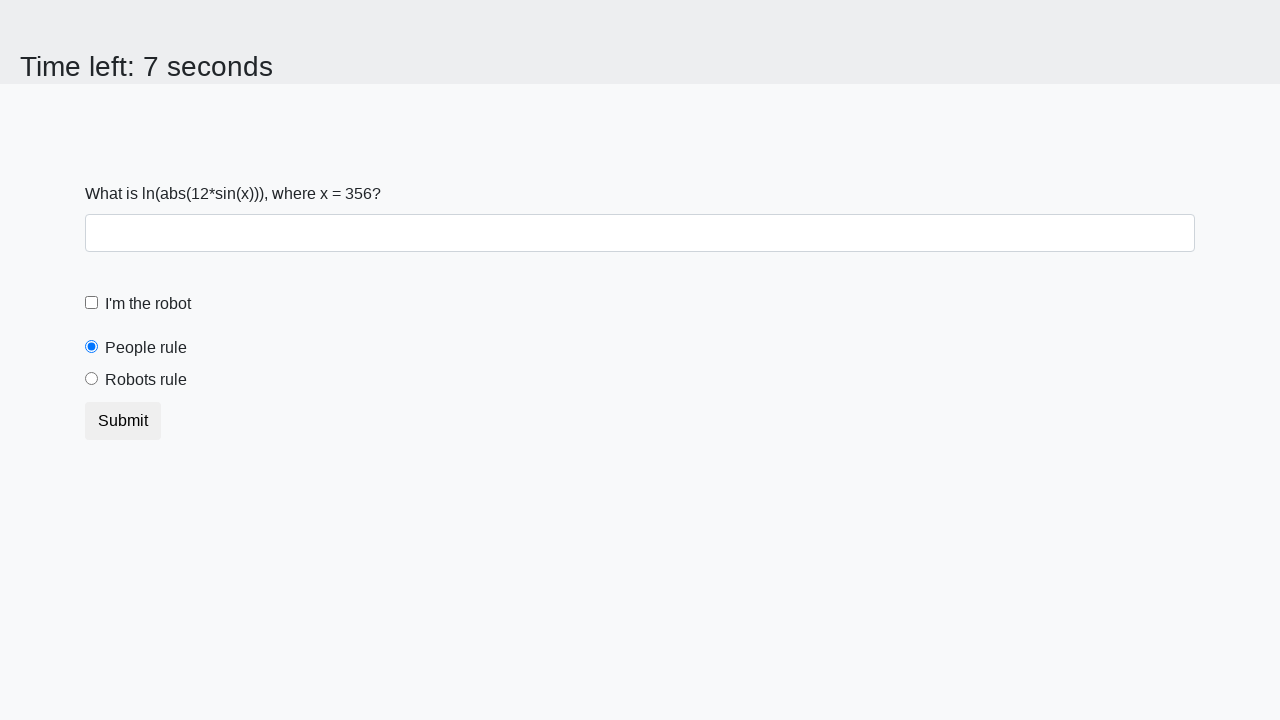